Tests JavaScript confirm dialog by clicking the second button, dismissing the alert, and verifying the result message does not contain "successfuly"

Starting URL: https://the-internet.herokuapp.com/javascript_alerts

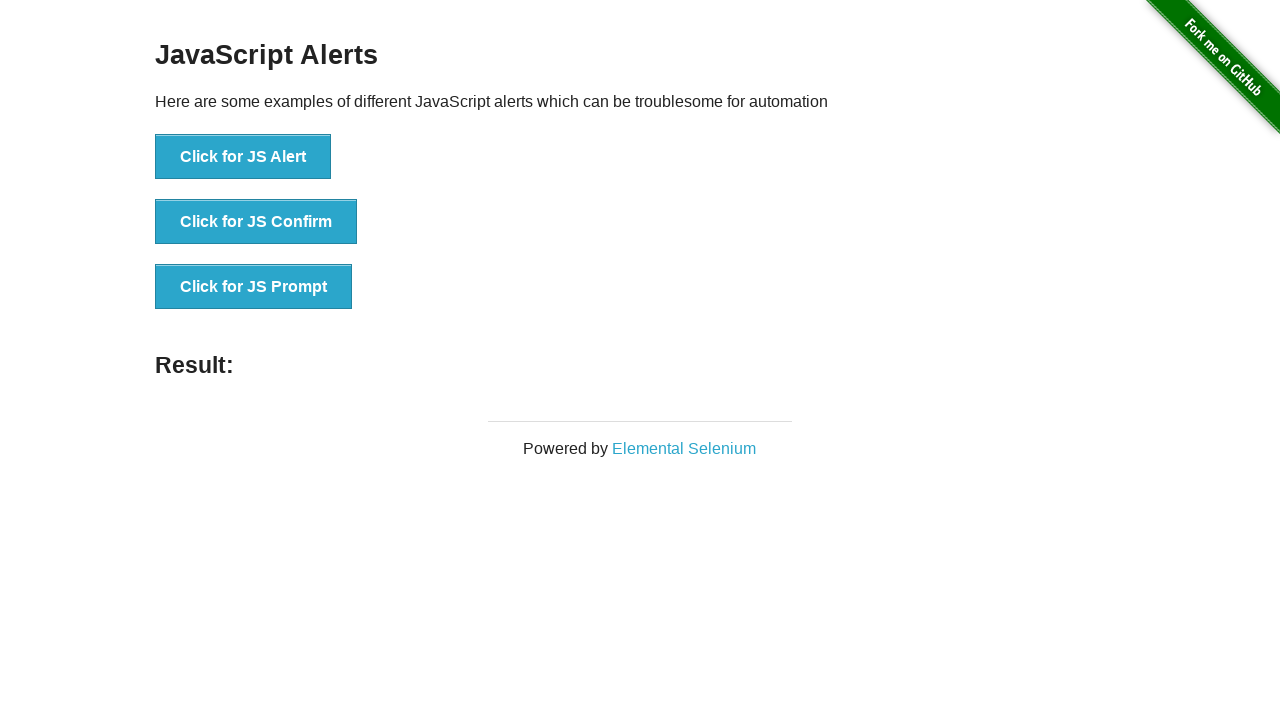

Set up dialog handler to dismiss confirm dialog
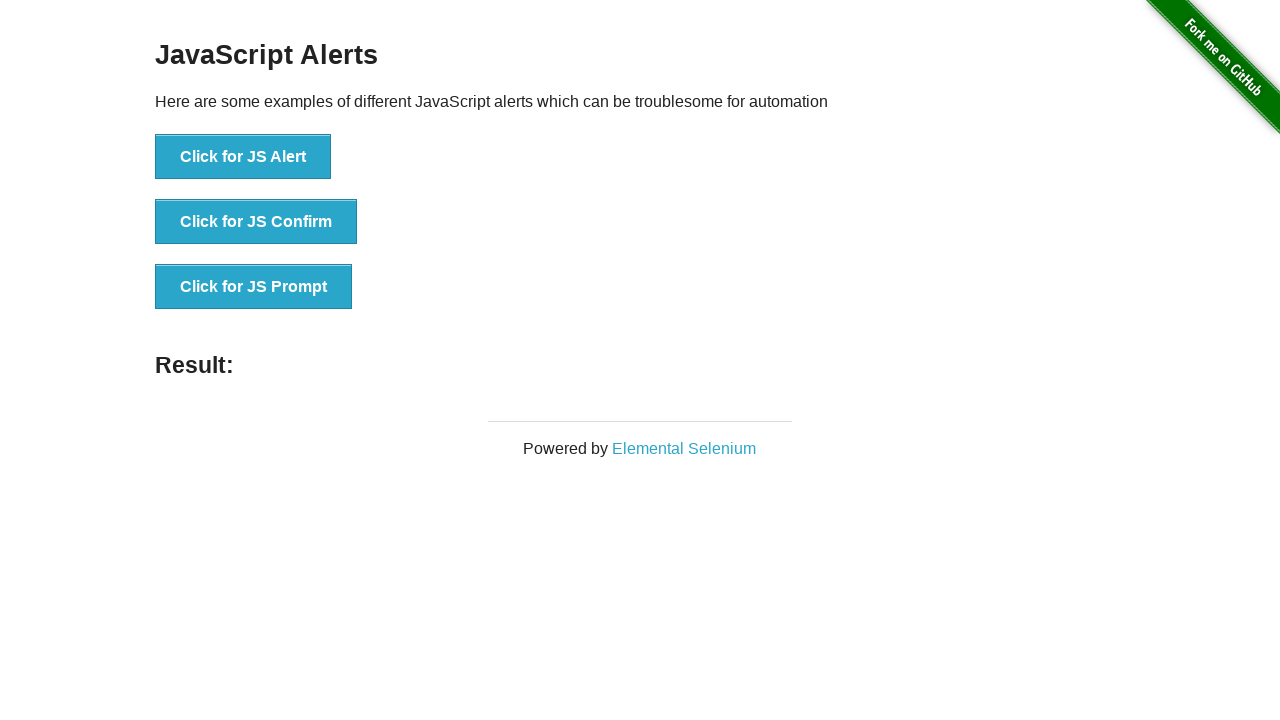

Clicked the JS Confirm button at (256, 222) on button[onclick='jsConfirm()']
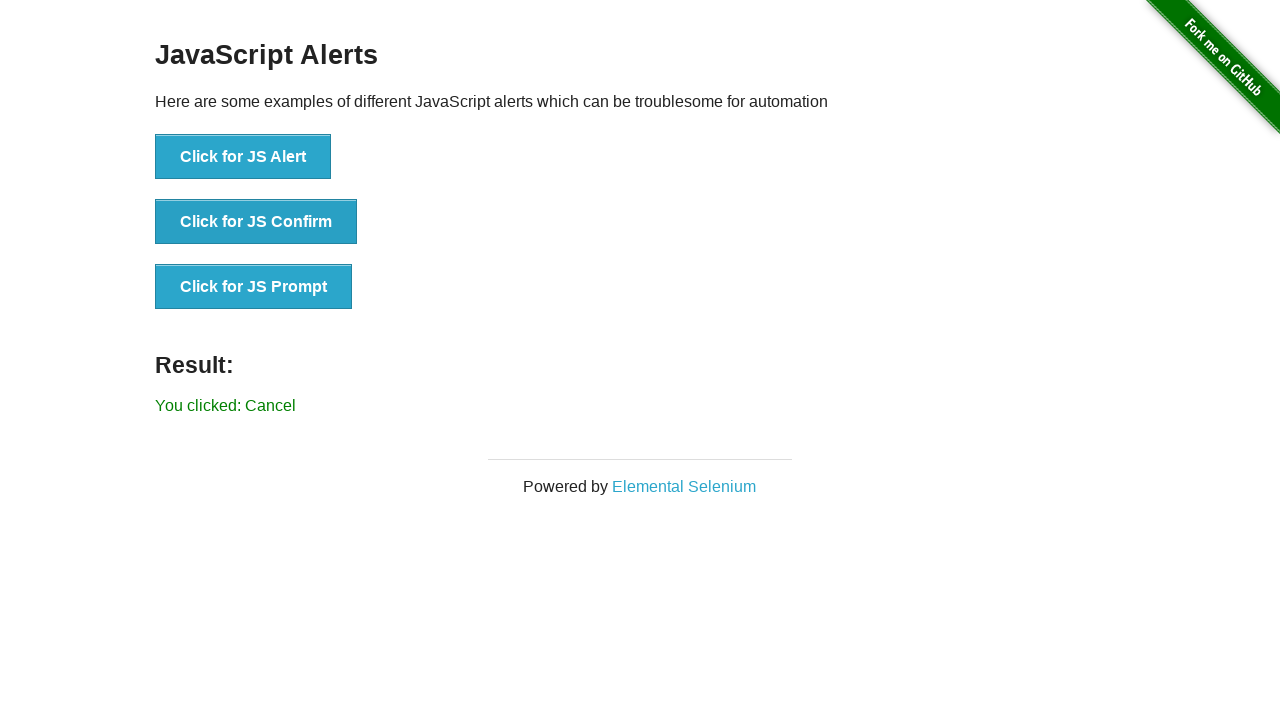

Result message element appeared
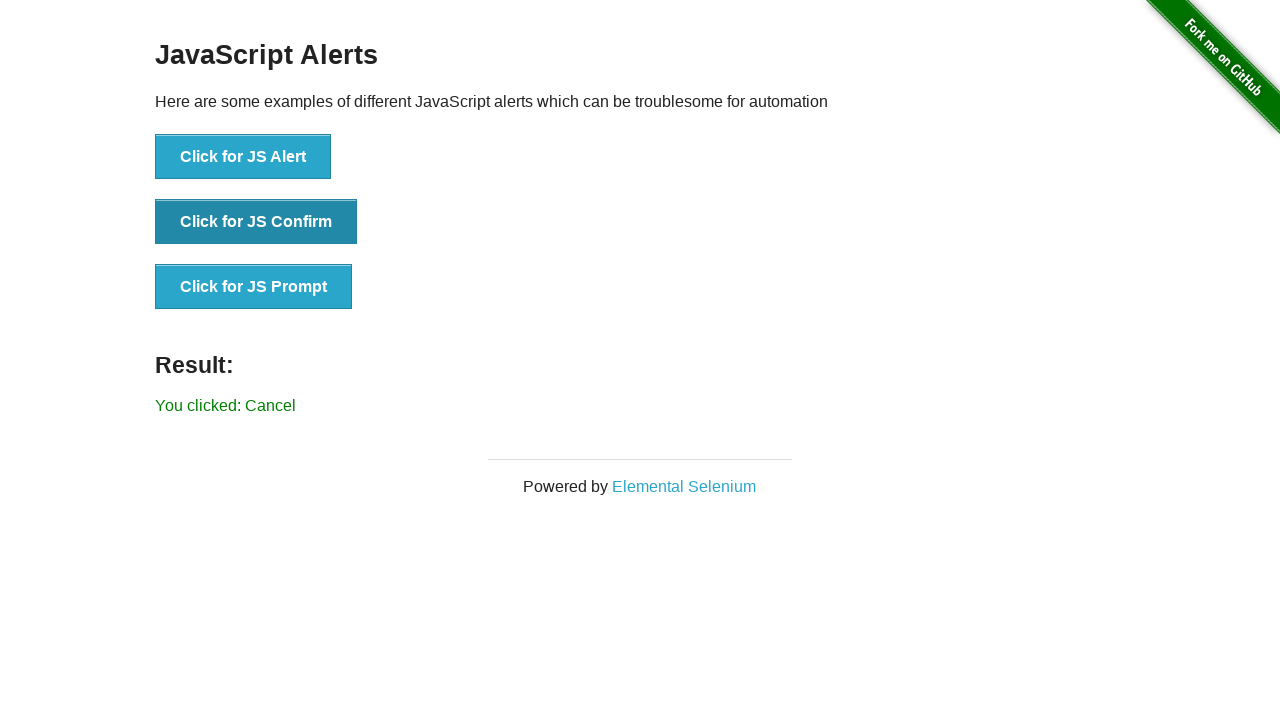

Retrieved result text: 'You clicked: Cancel'
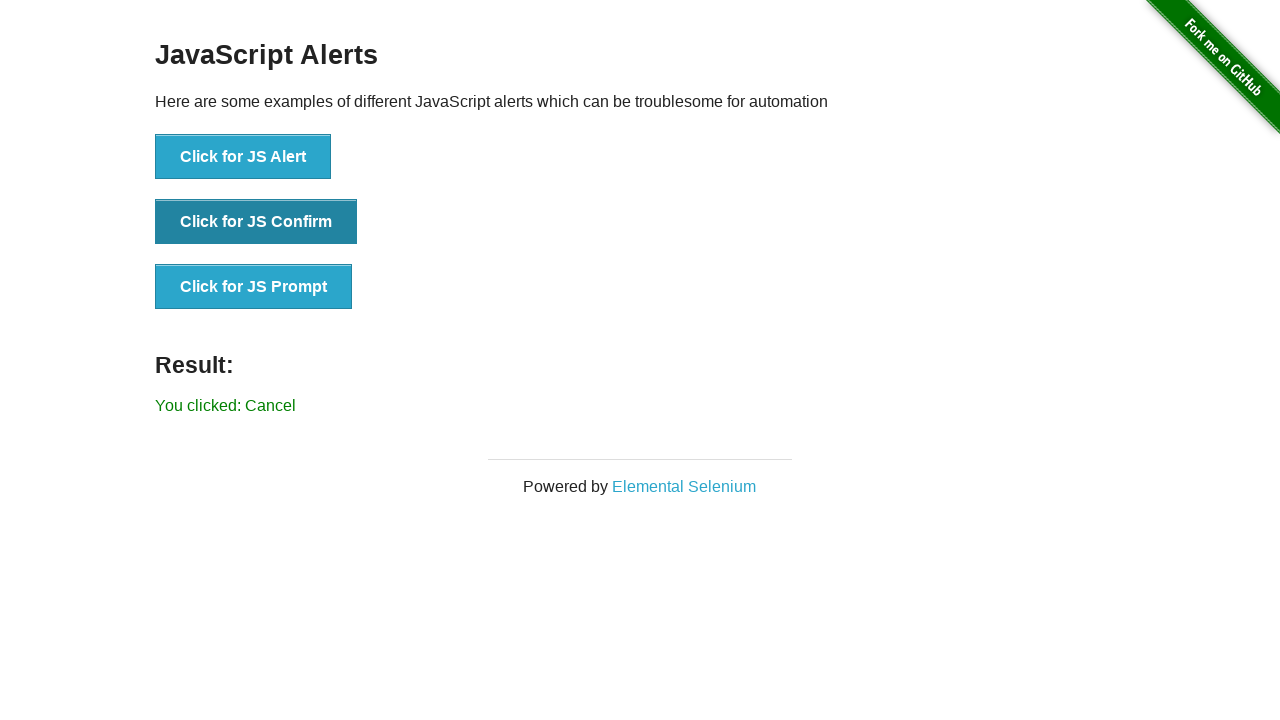

Verified that result text does not contain 'successfuly'
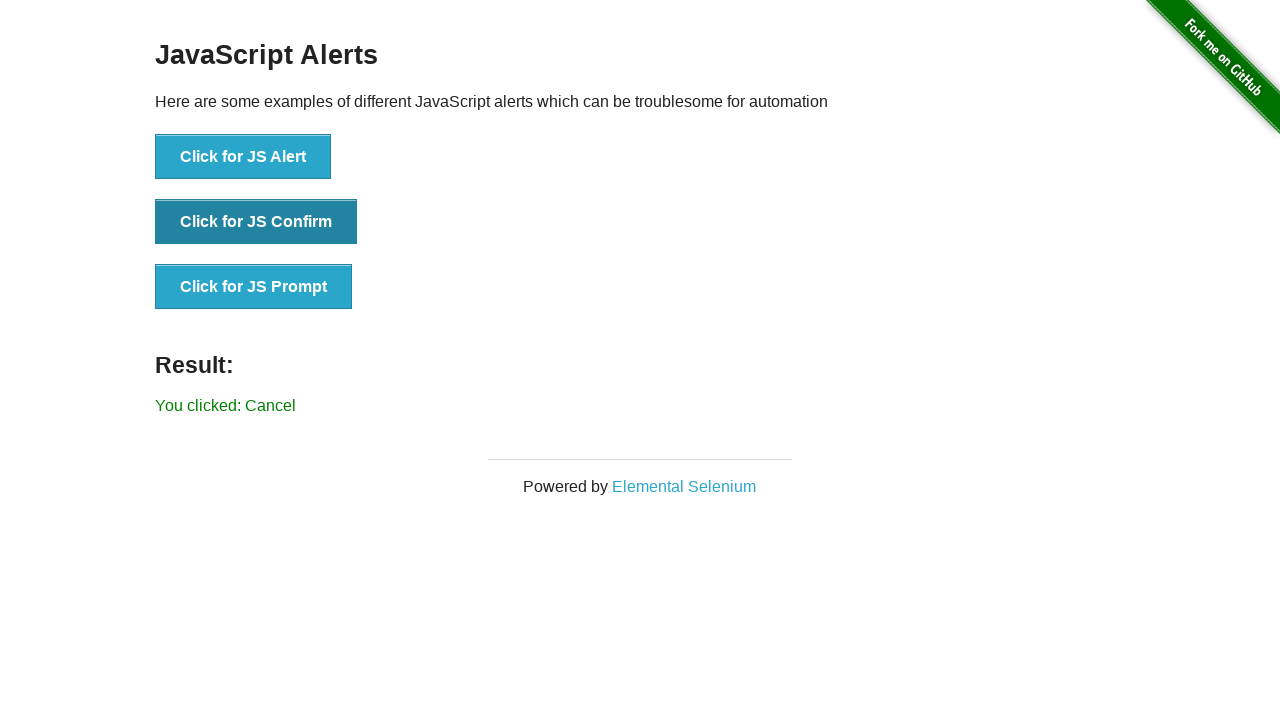

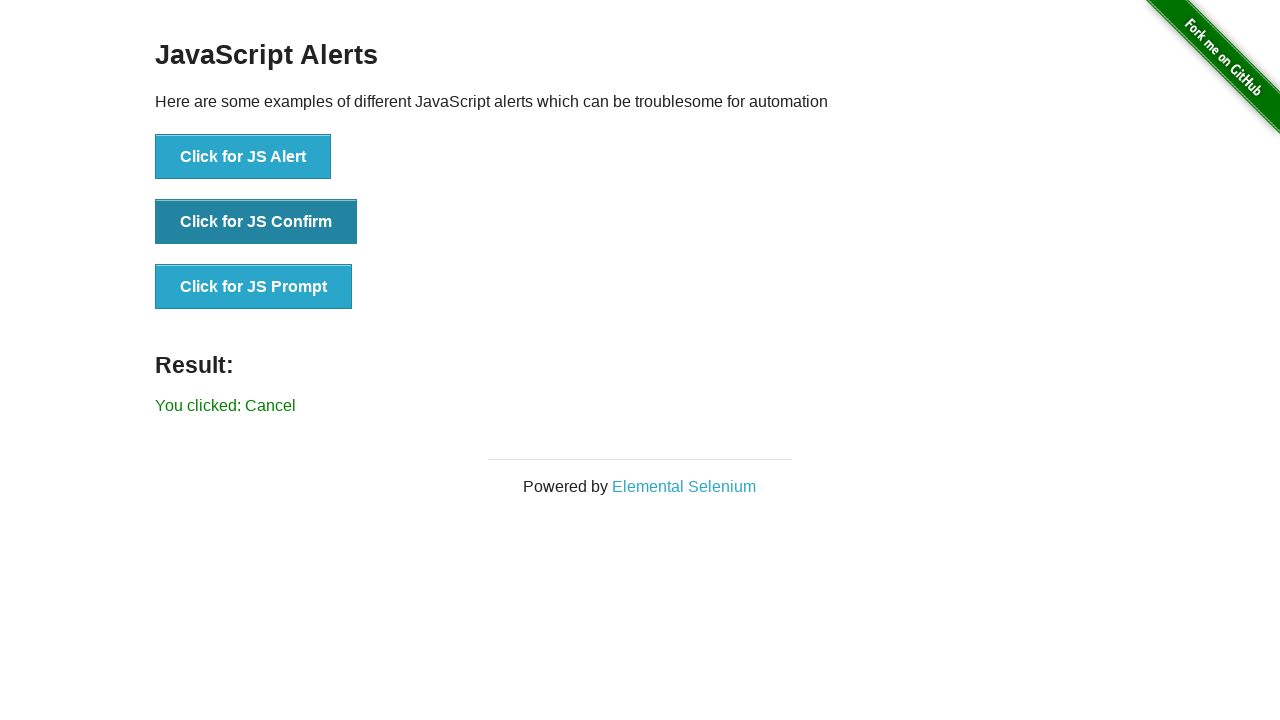